Navigates to a training ground page and fills an input field with text

Starting URL: https://techstepacademy.com/training-ground

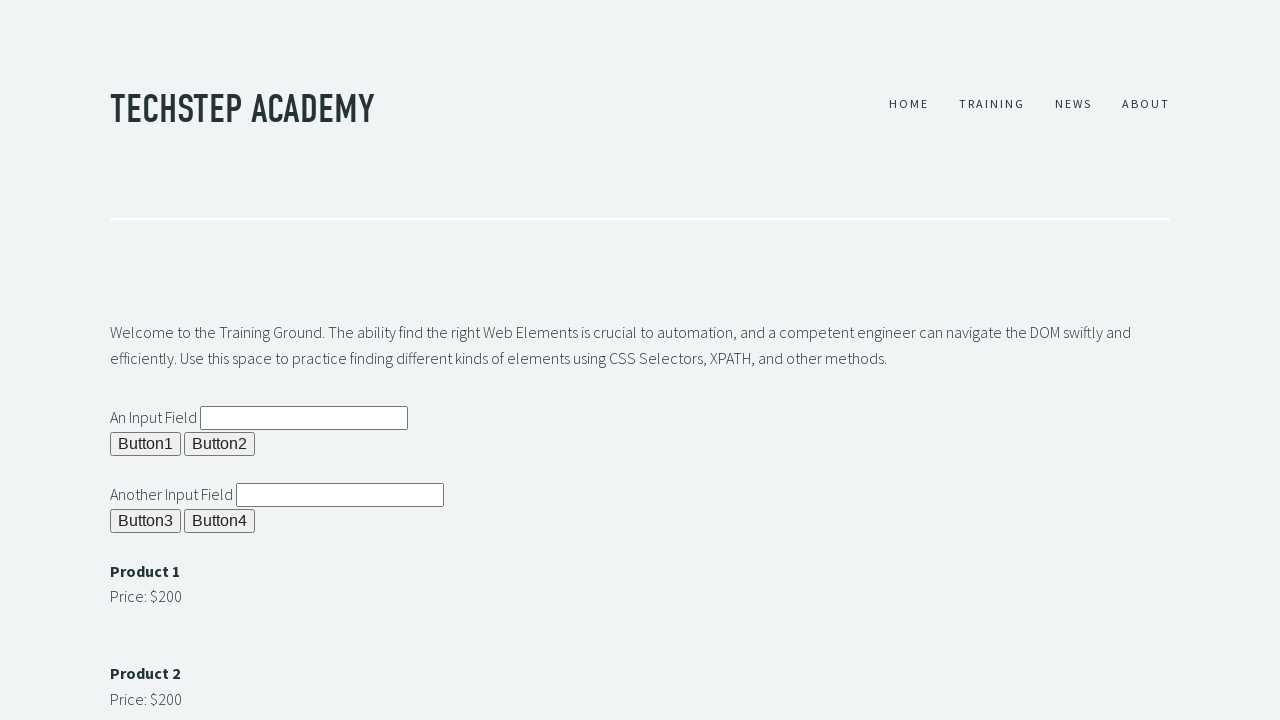

Navigated to training ground page
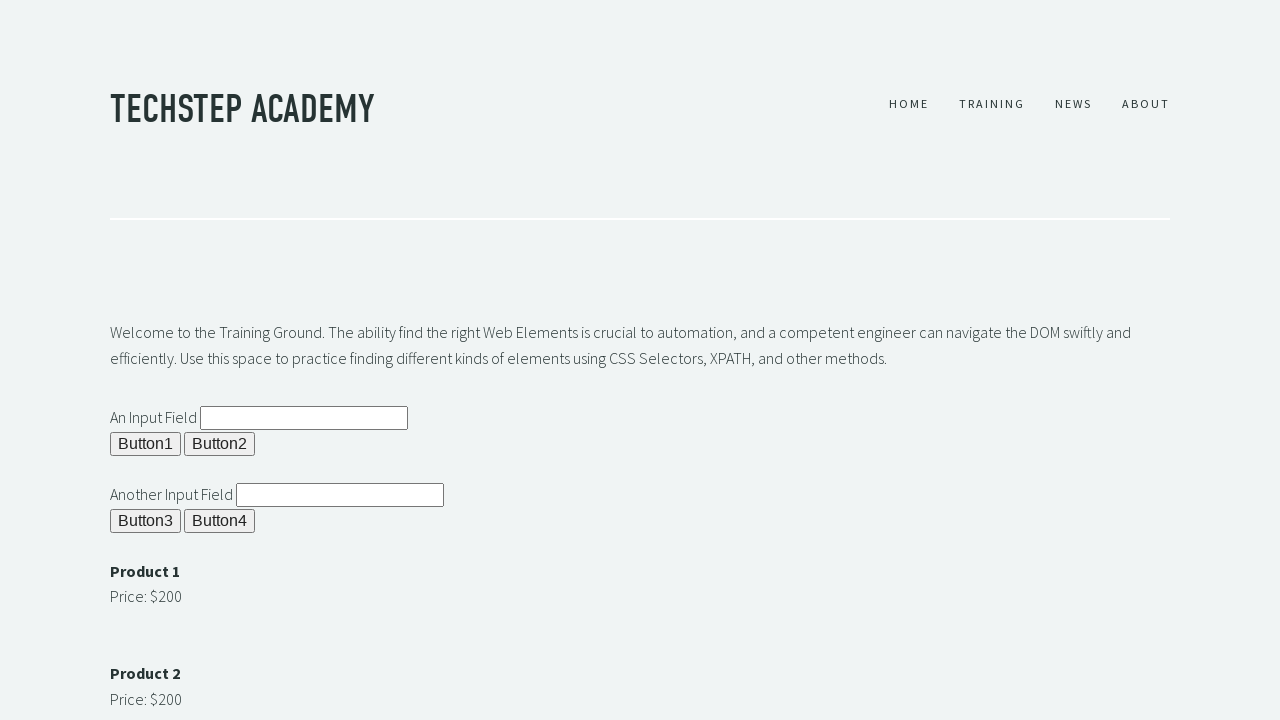

Filled input field with 'Brian' on input[id='ipt1']
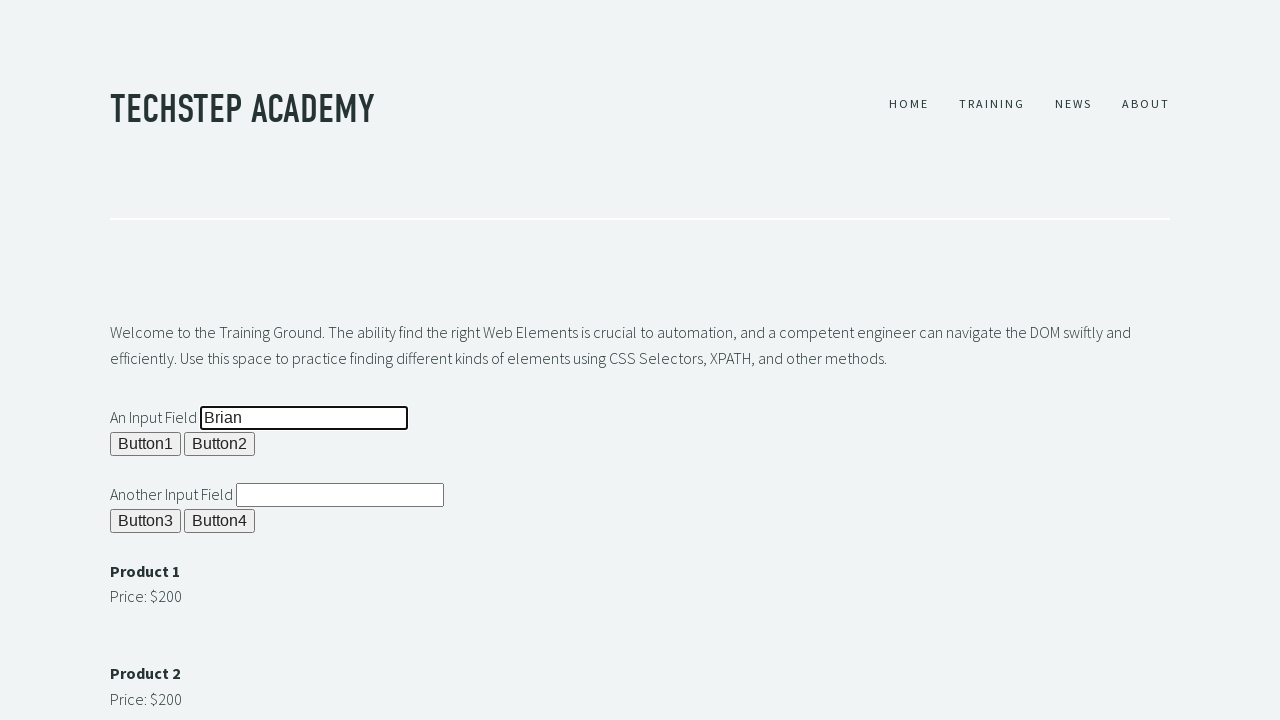

Waited 5 seconds to observe result
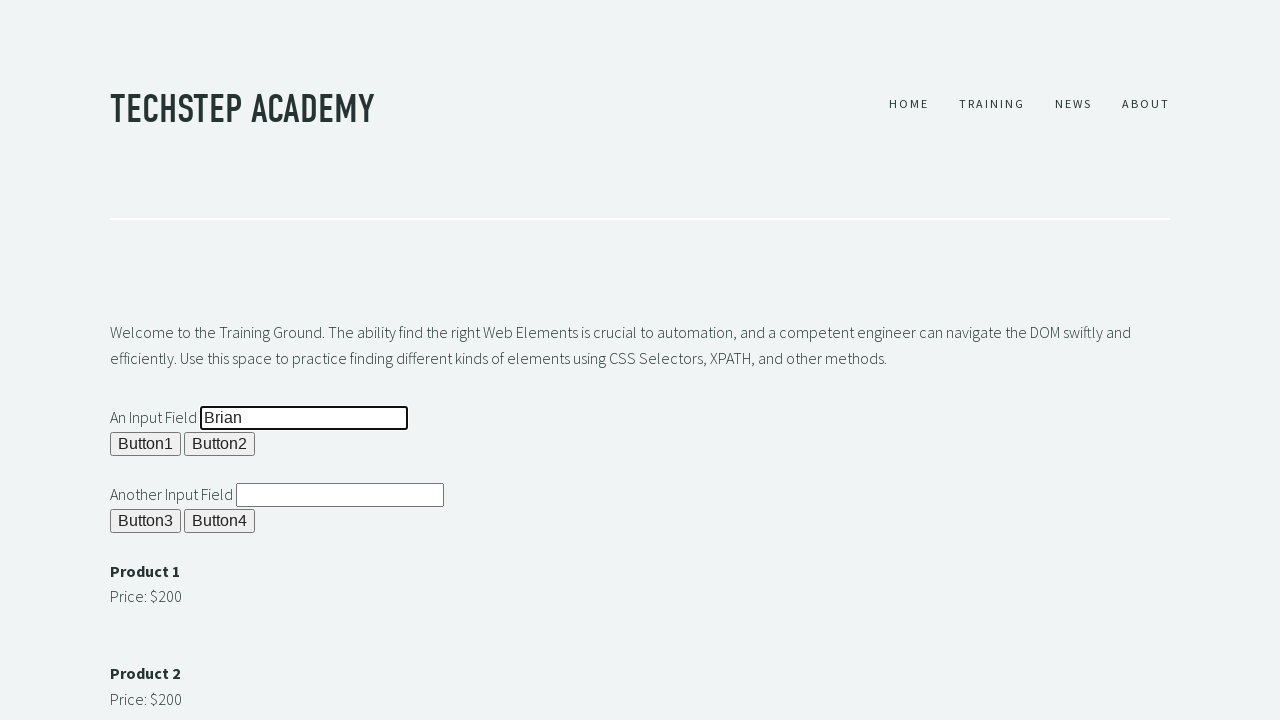

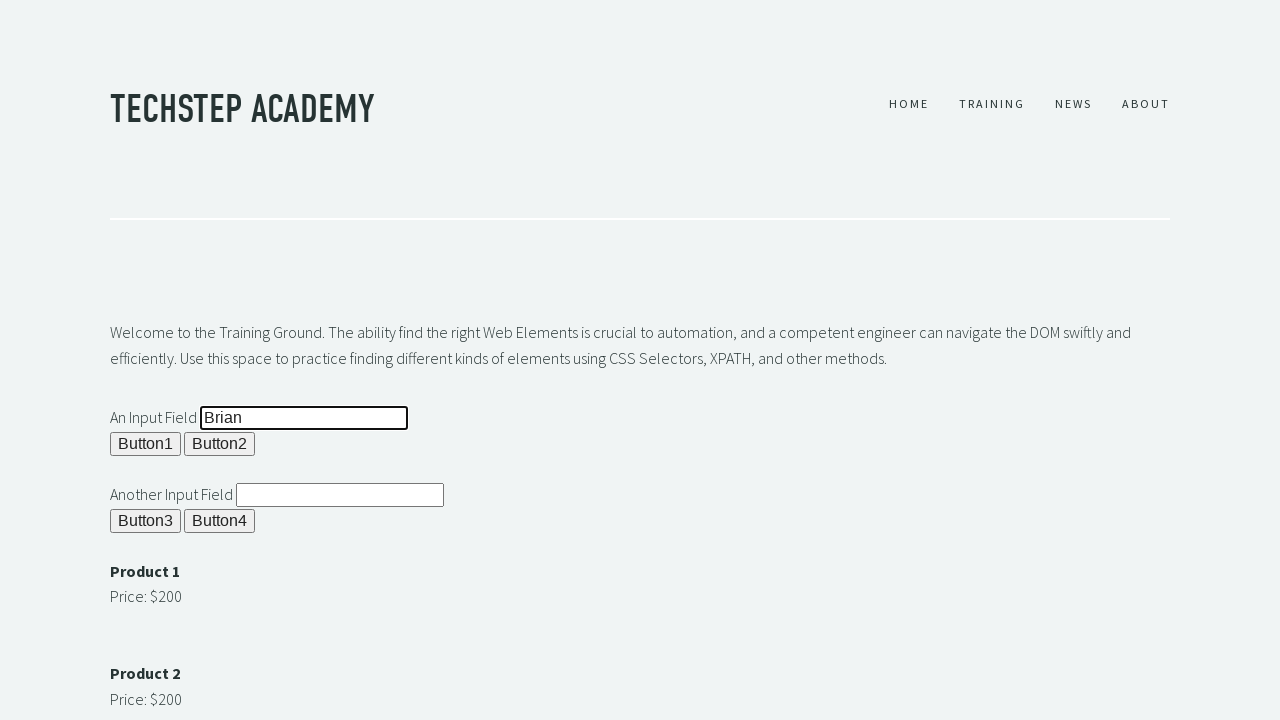